Navigates to Rediff.com homepage and takes a screenshot of the page

Starting URL: https://rediff.com

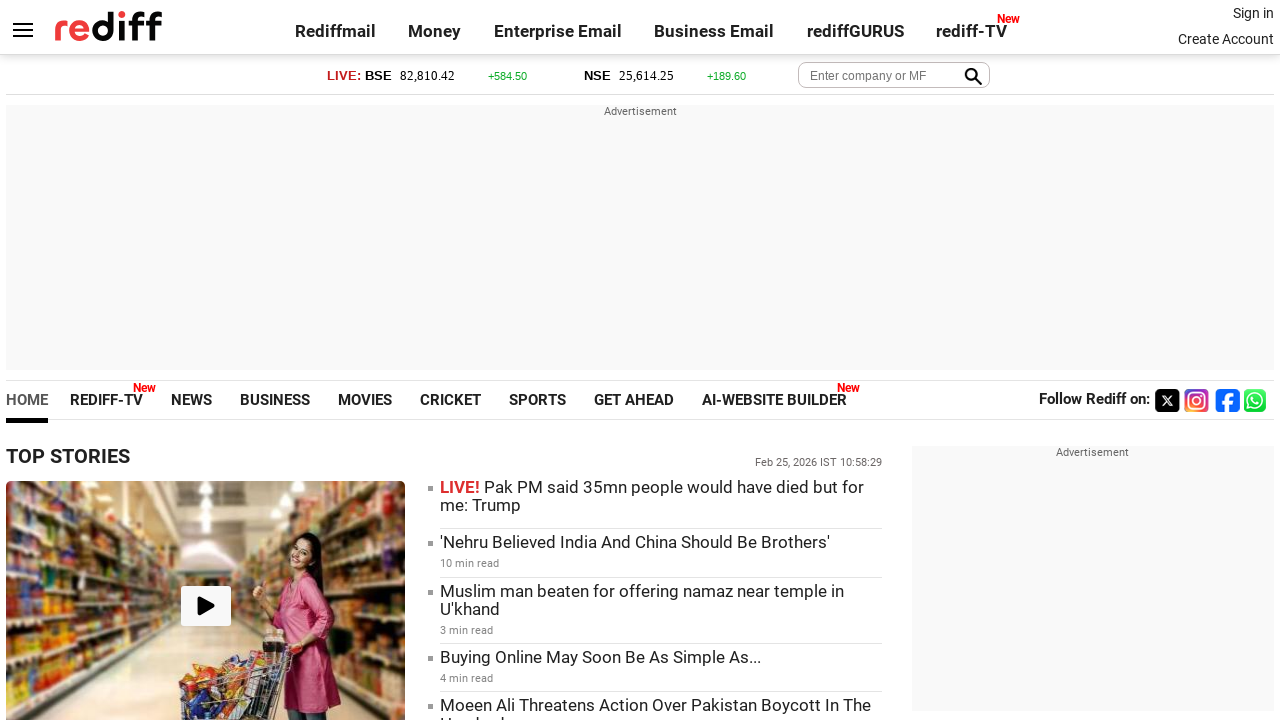

Navigated to Rediff.com homepage
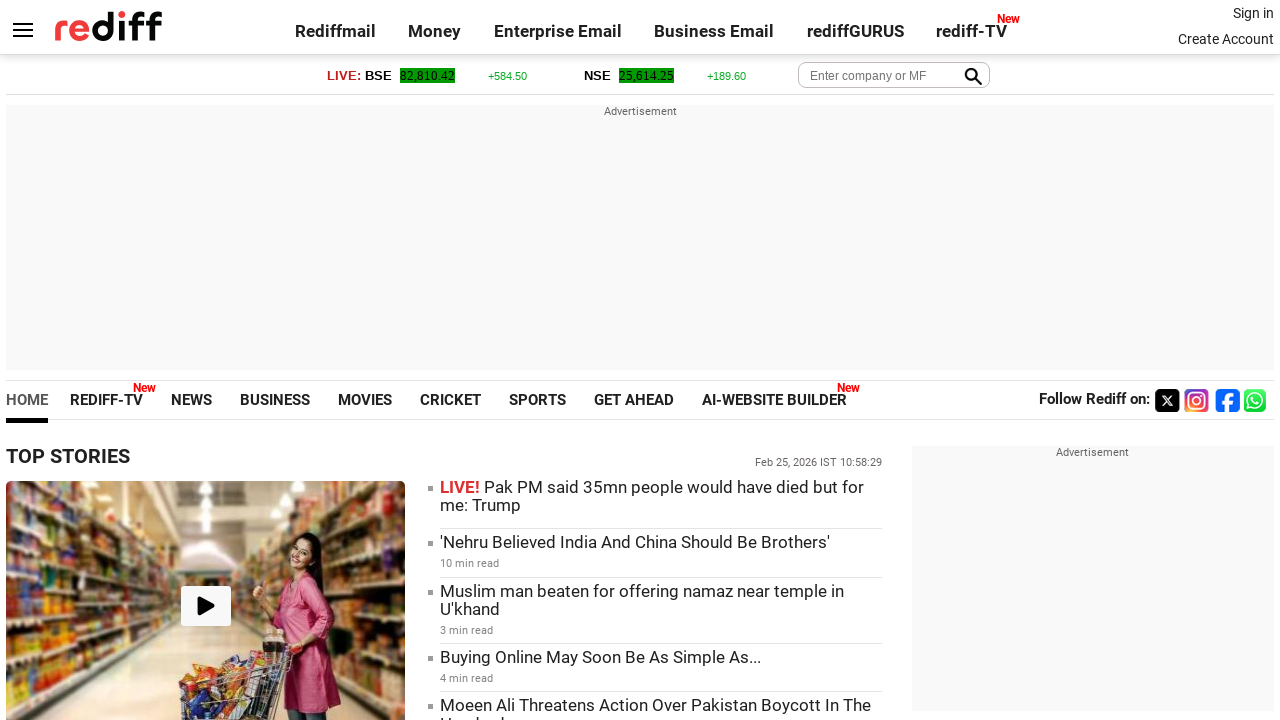

Waited for page to fully load (networkidle)
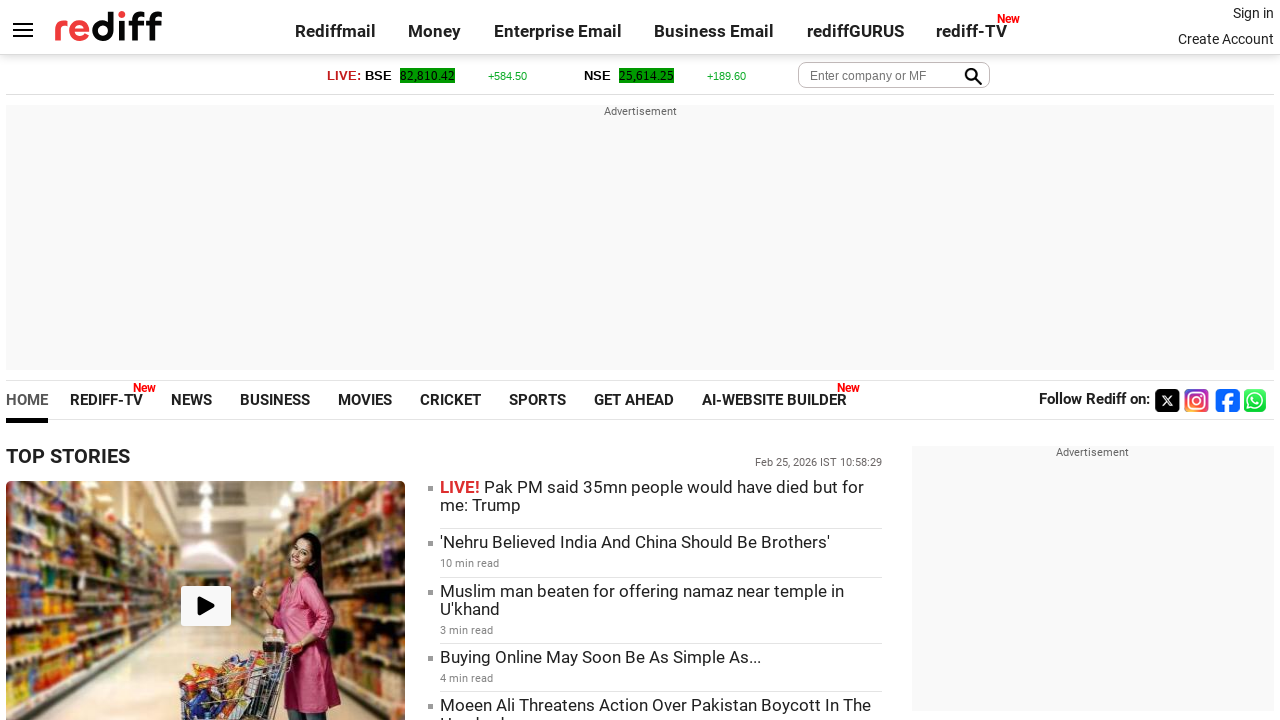

Took screenshot of Rediff.com homepage
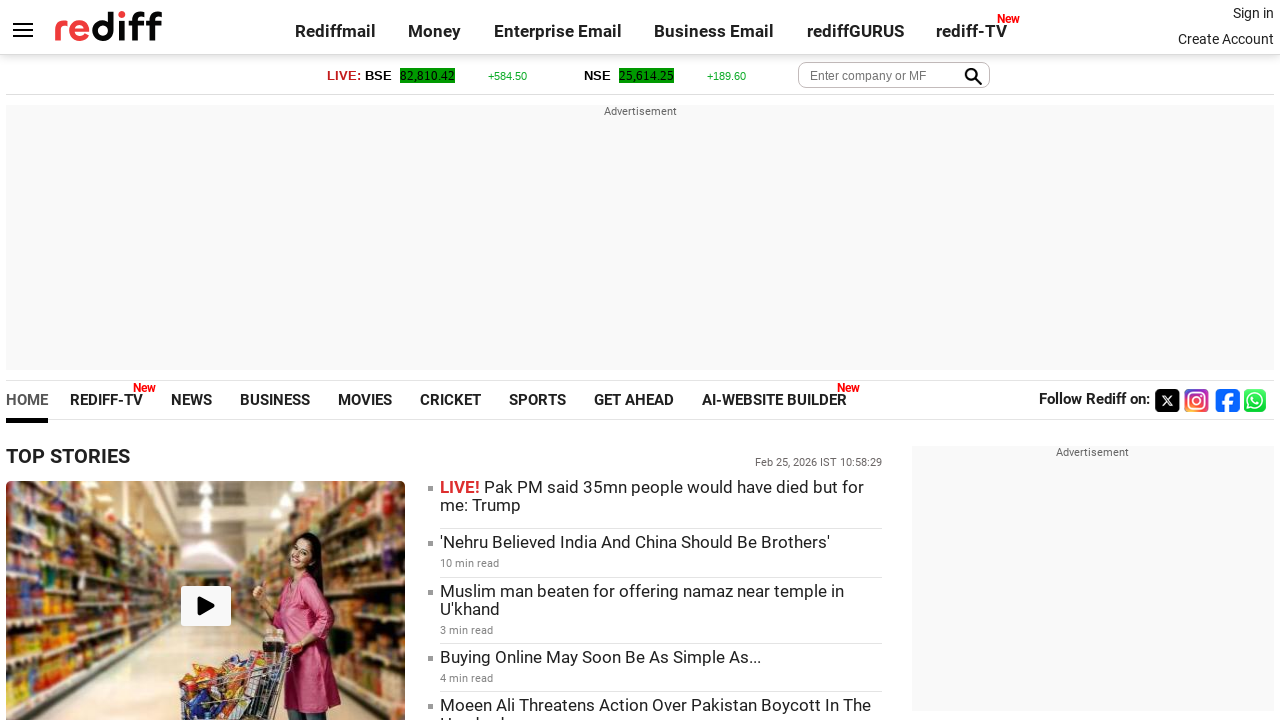

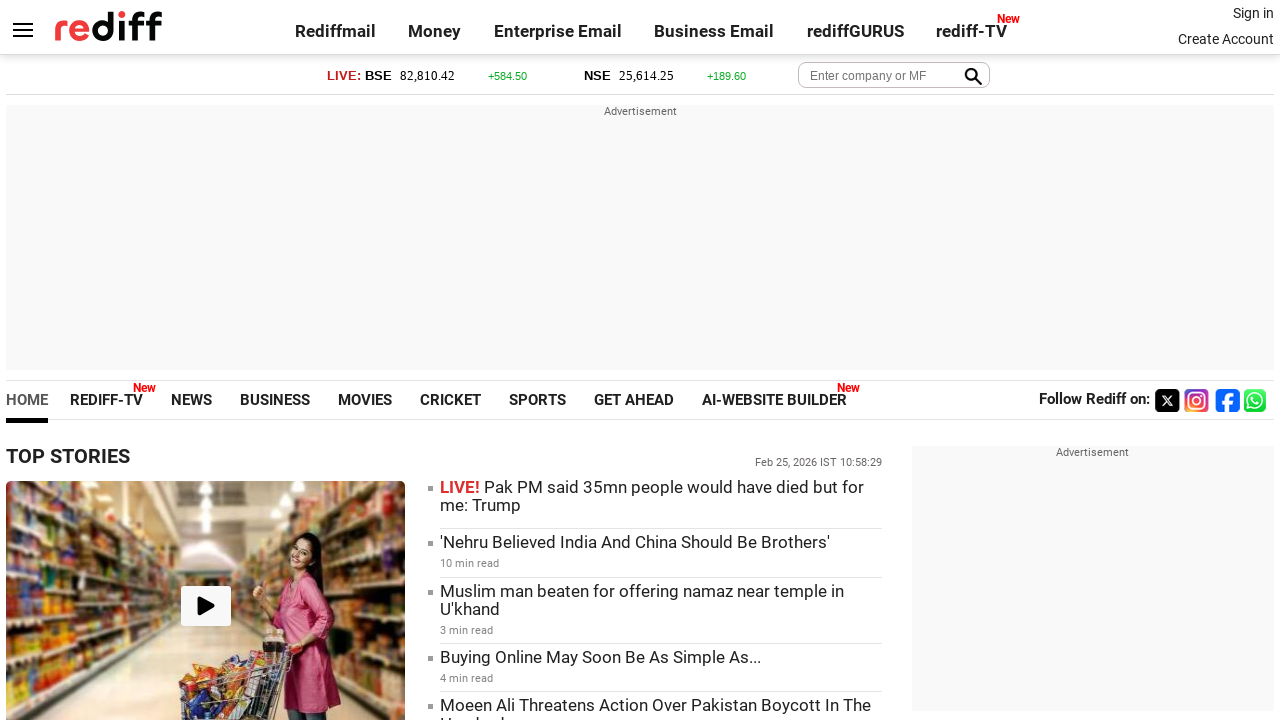